Tests handling a JavaScript prompt dialog by clicking a link to trigger it, entering text, and accepting it

Starting URL: https://www.selenium.dev/documentation/en/webdriver/js_alerts_prompts_and_confirmations/

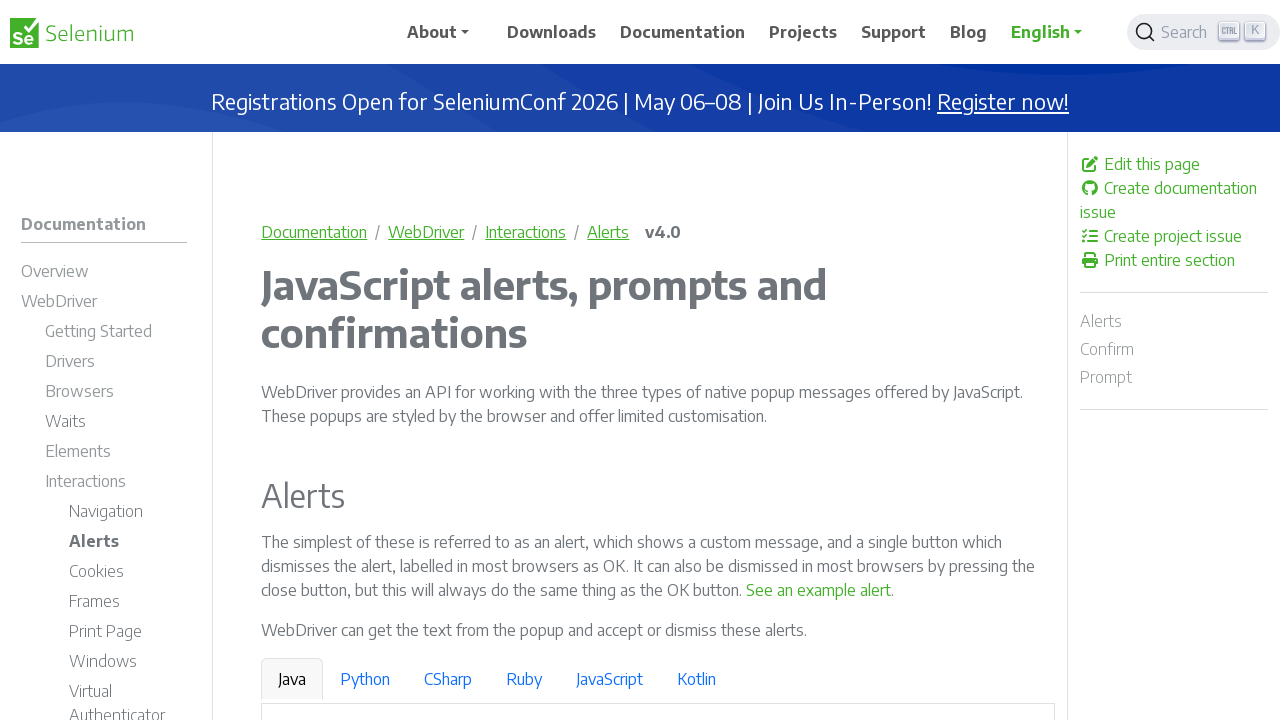

Set up dialog handler to accept prompt with text 'Playwright'
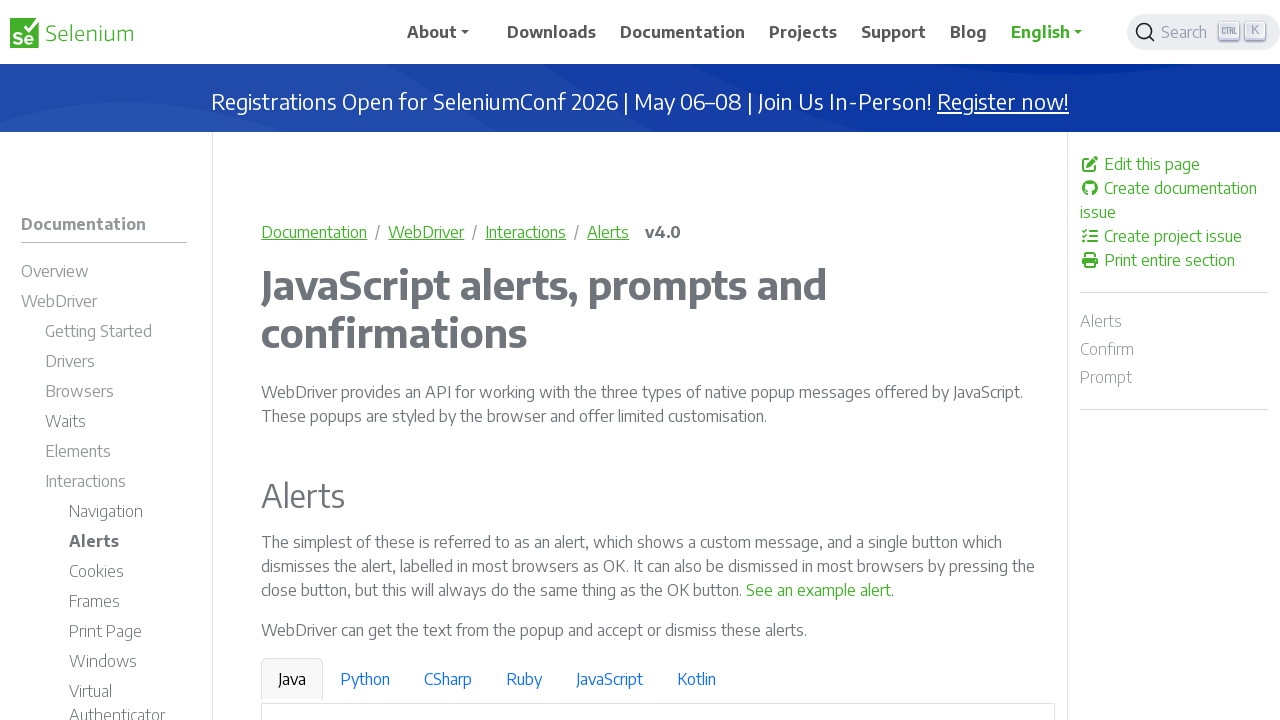

Clicked link to trigger JavaScript prompt dialog at (627, 360) on a:has-text('See a sample prompt')
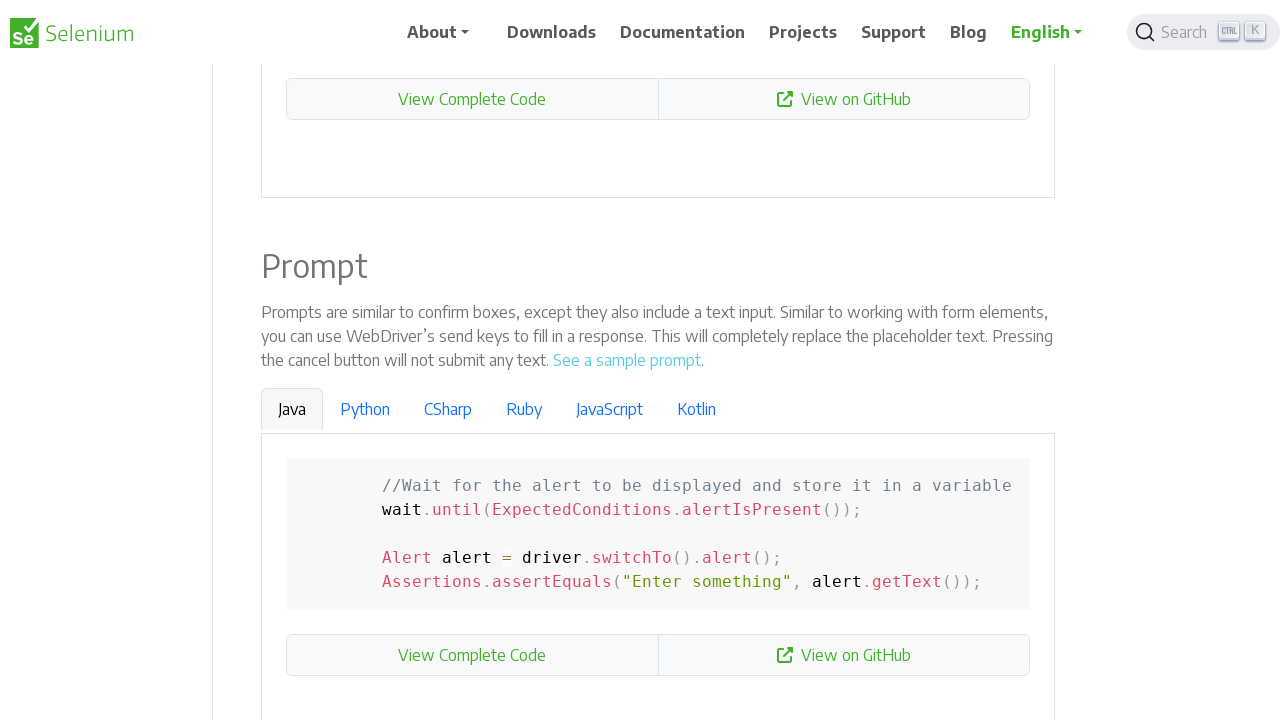

Waited 500ms for dialog to be handled and accepted
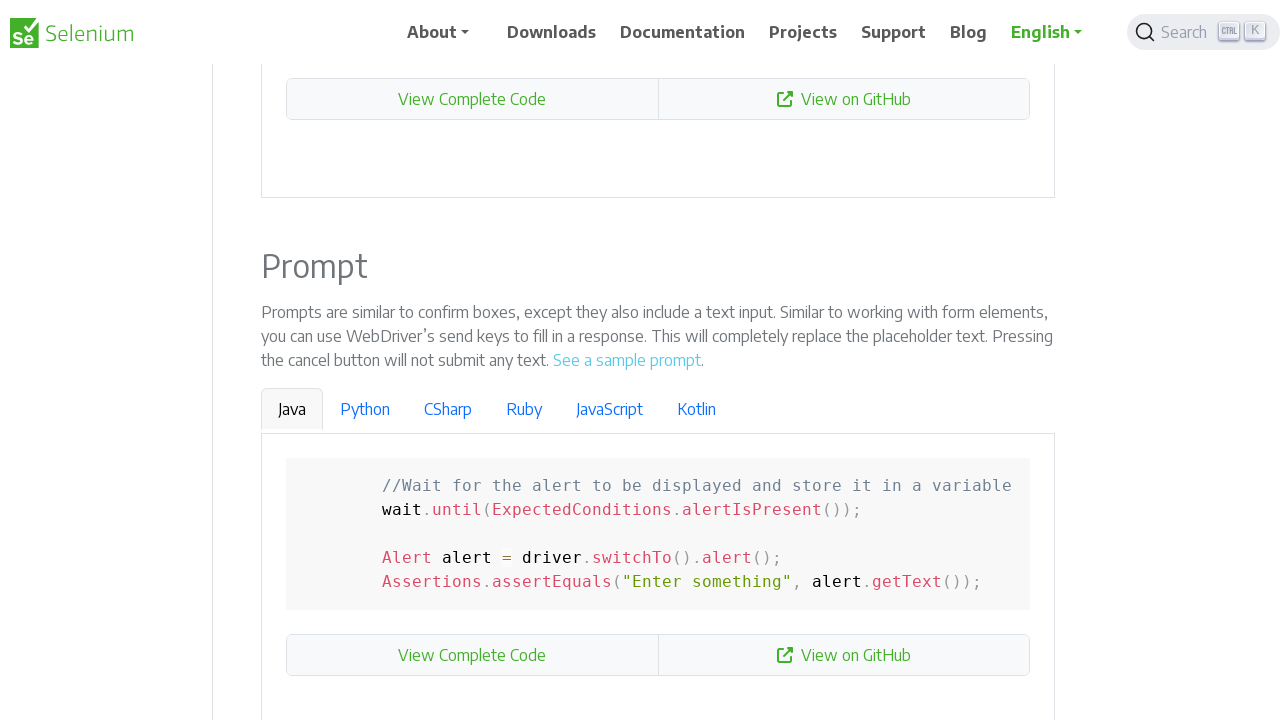

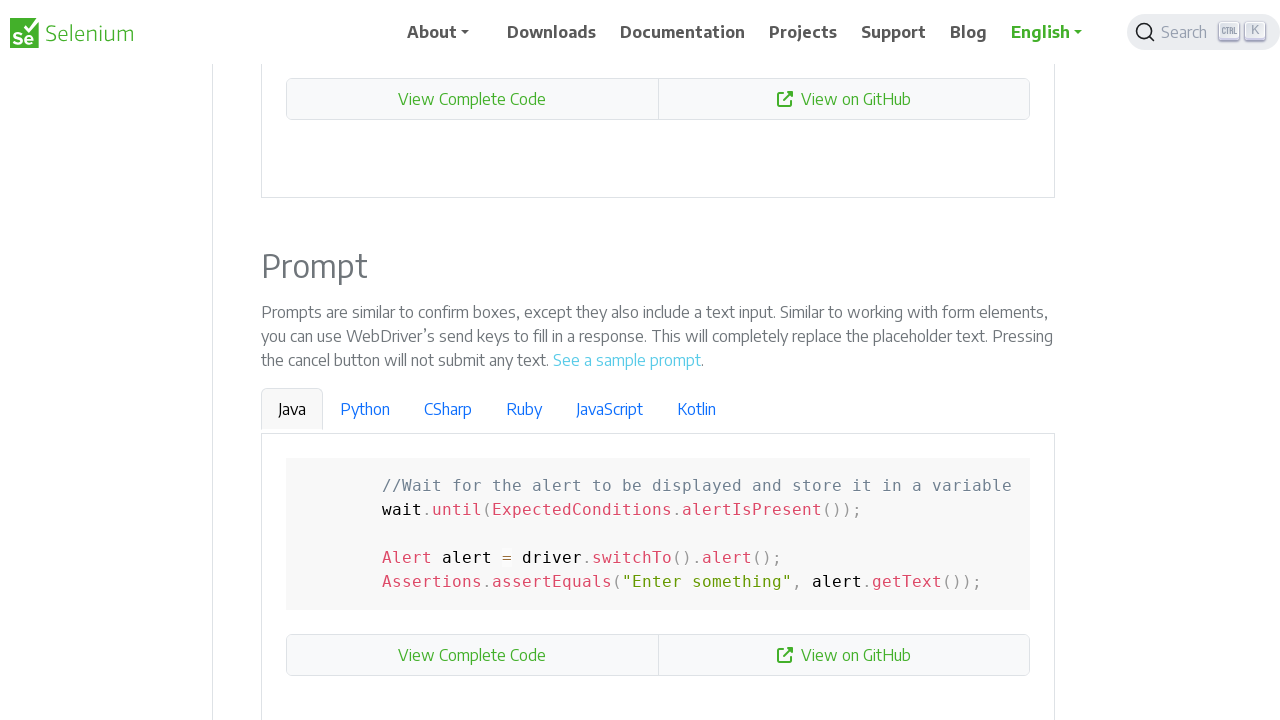